Solves a math problem by reading two numbers from the page, calculating their sum, and selecting the answer from a dropdown menu

Starting URL: http://suninjuly.github.io/selects2.html

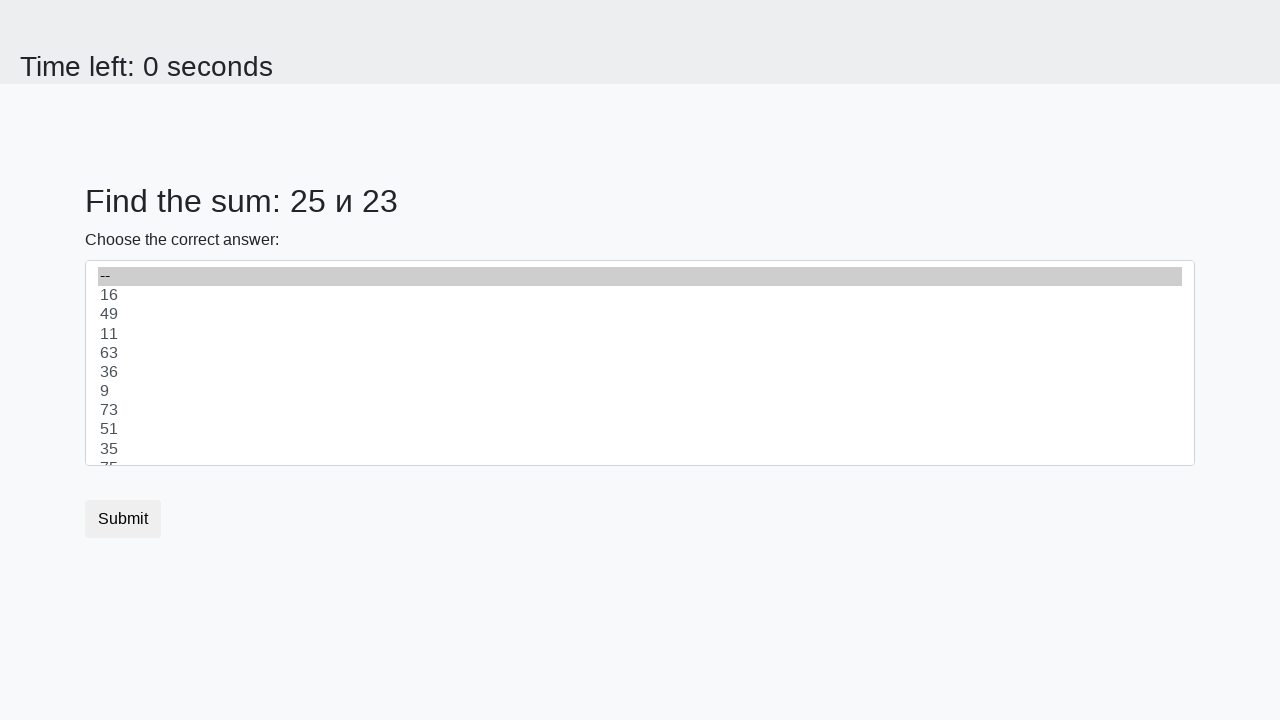

Read first number from span#num1
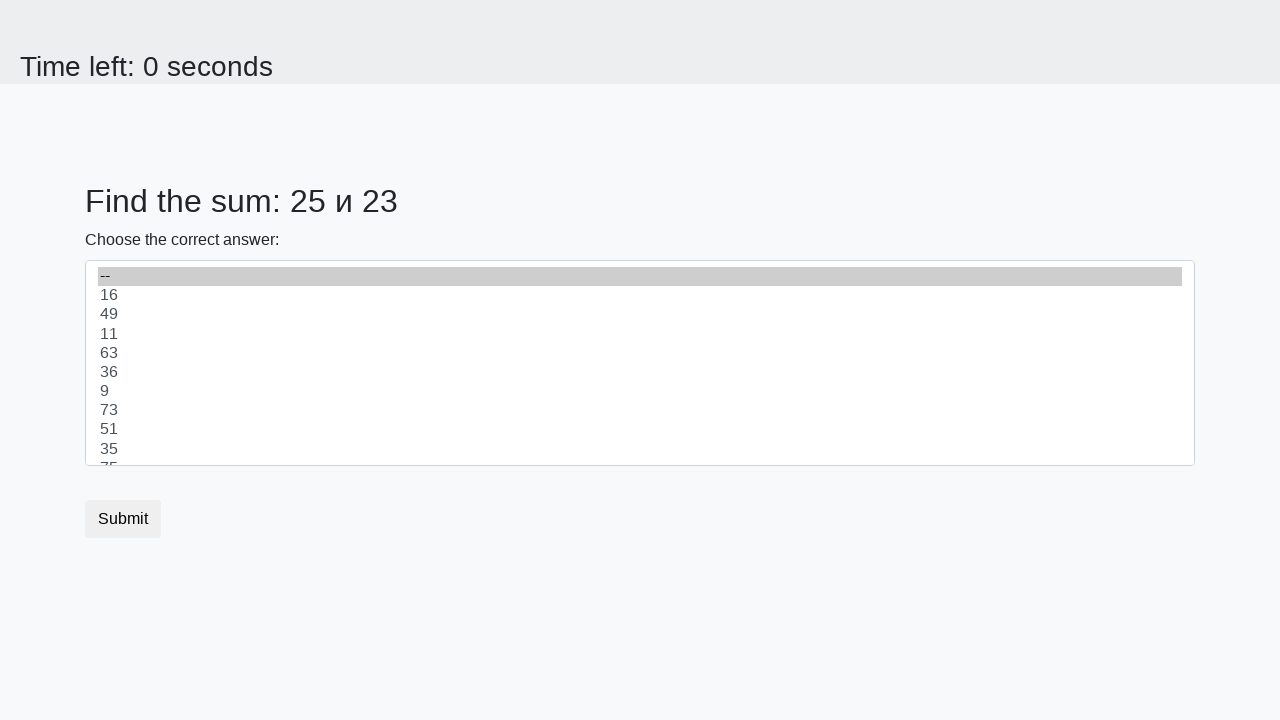

Read second number from span#num2
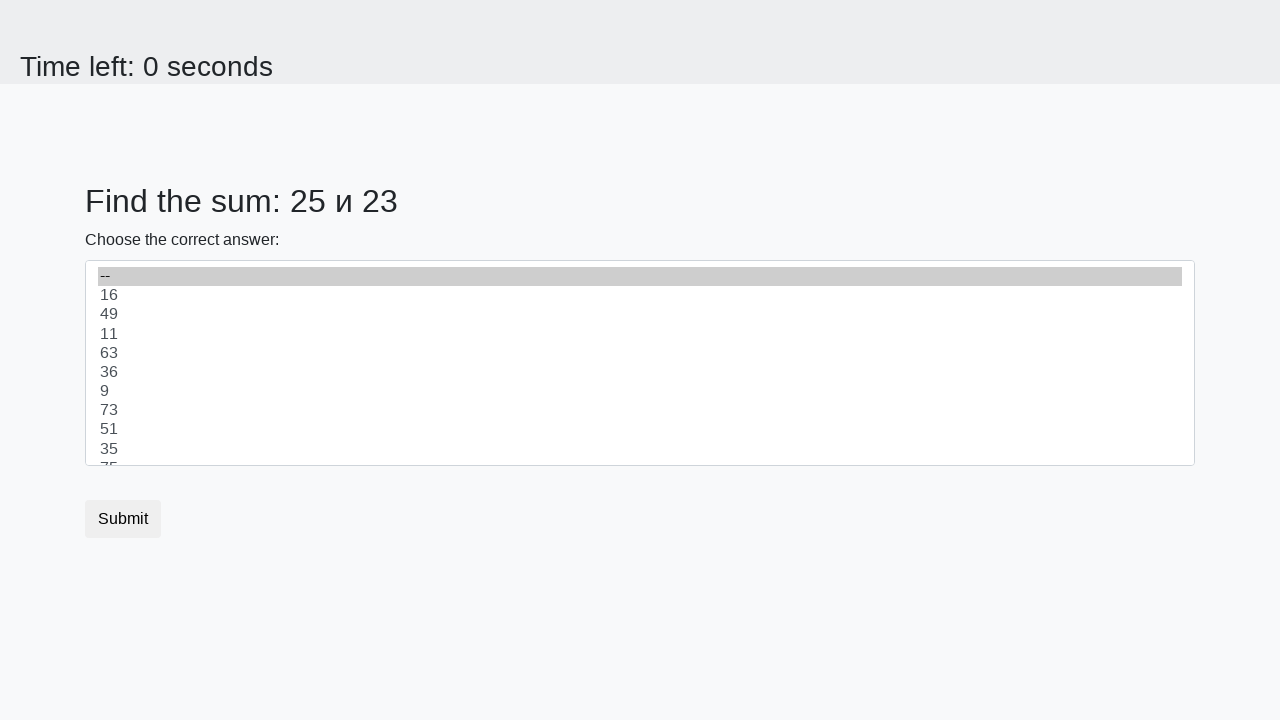

Calculated sum: 25 + 23 = 48
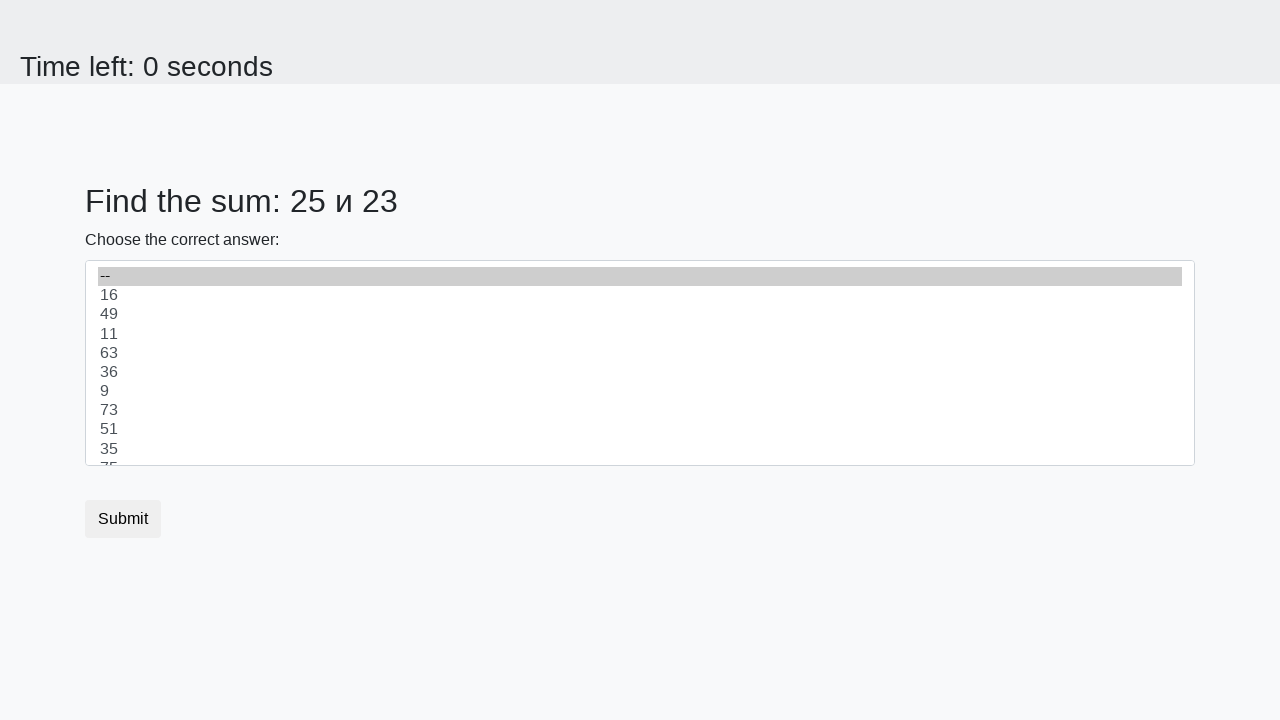

Selected value '48' from dropdown menu on select#dropdown
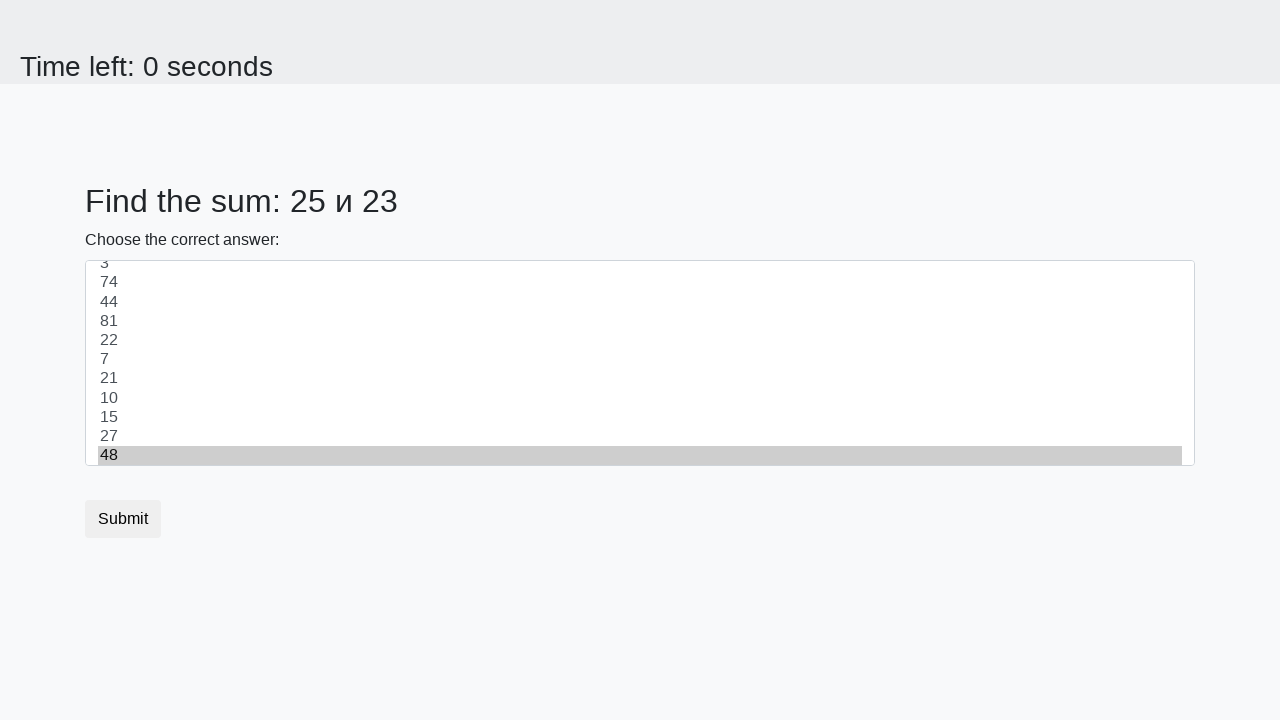

Clicked submit button to submit the answer at (123, 519) on button[type='submit']
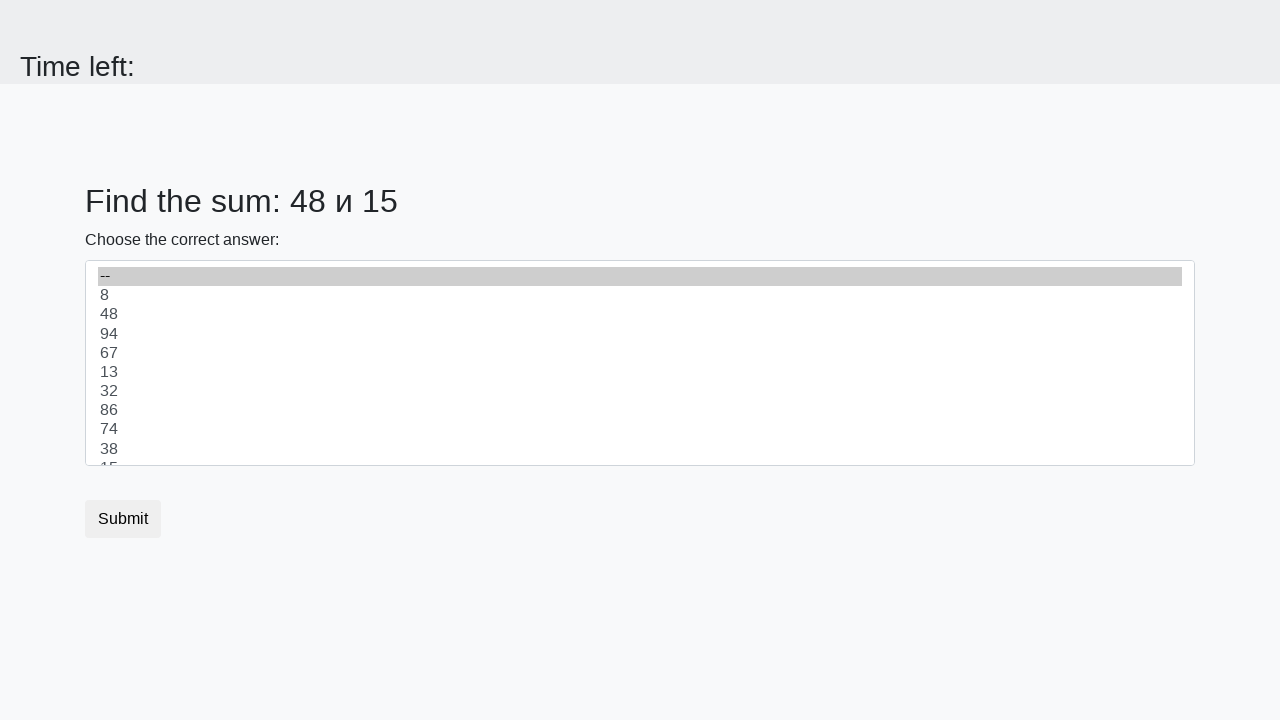

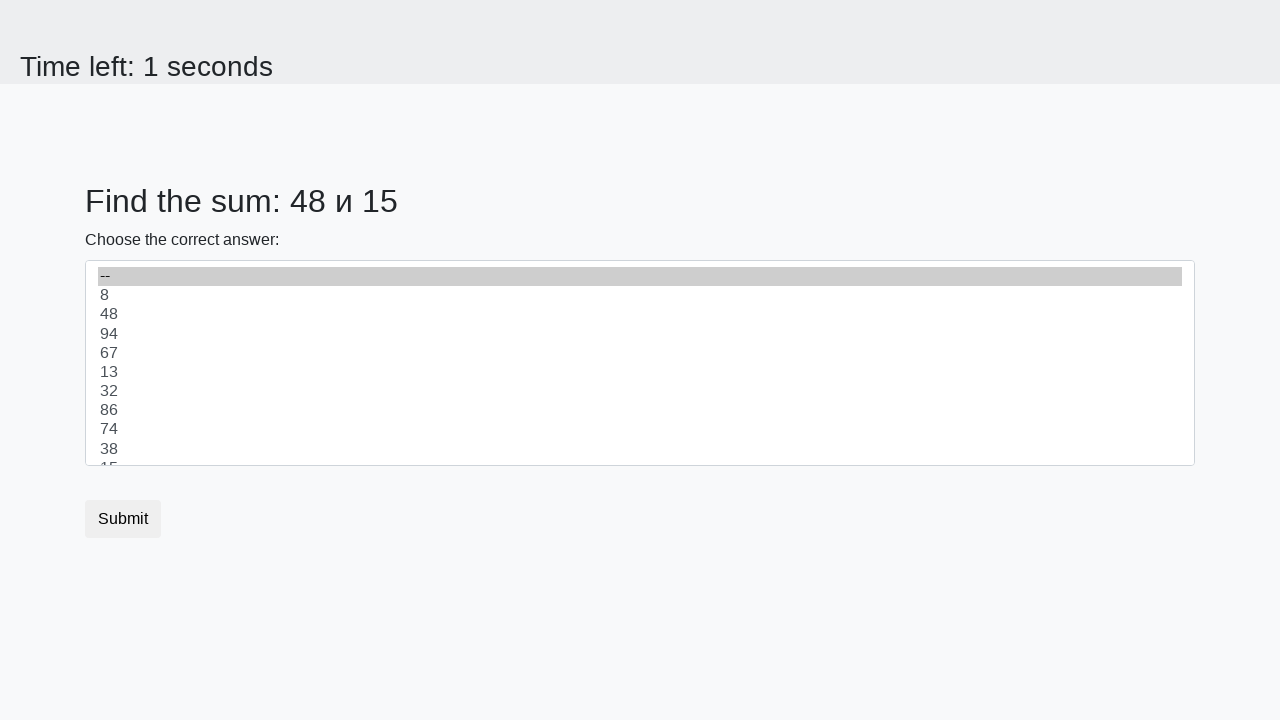